Tests clicking a button with dynamic class attributes, handling the resulting alert, and repeating this process multiple times with page refreshes

Starting URL: http://uitestingplayground.com/classattr

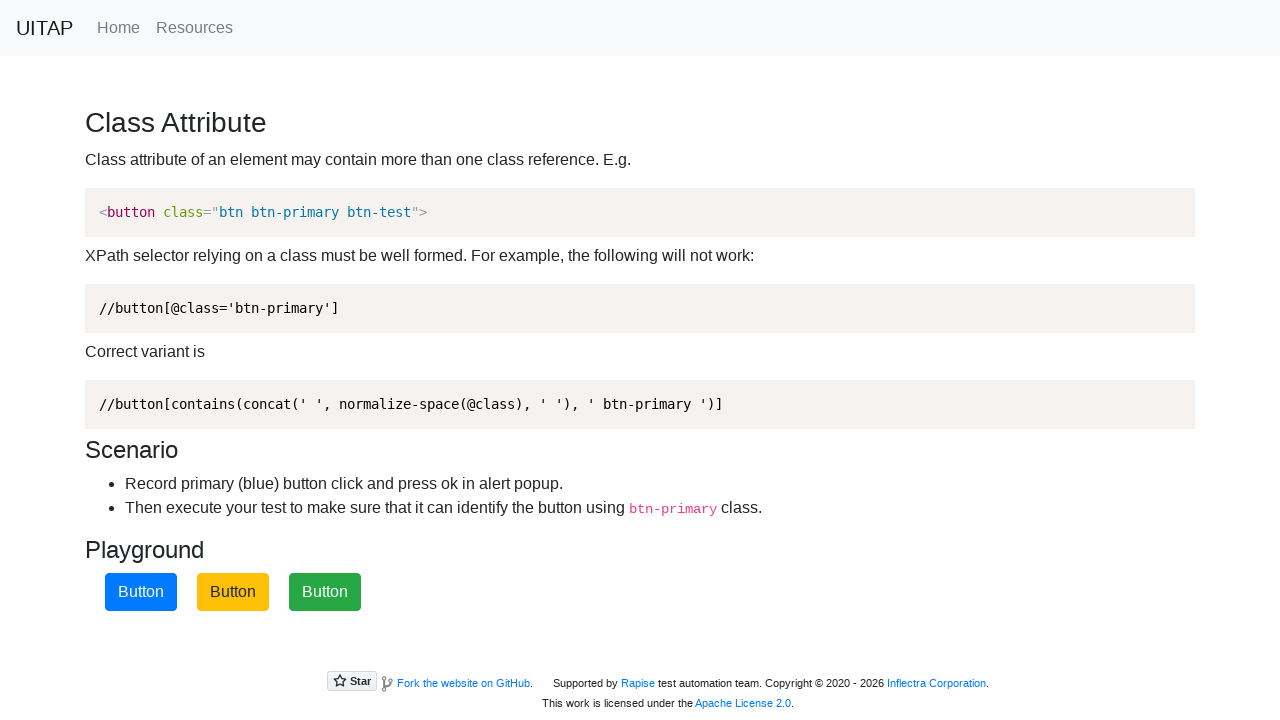

Navigated to classattr test page
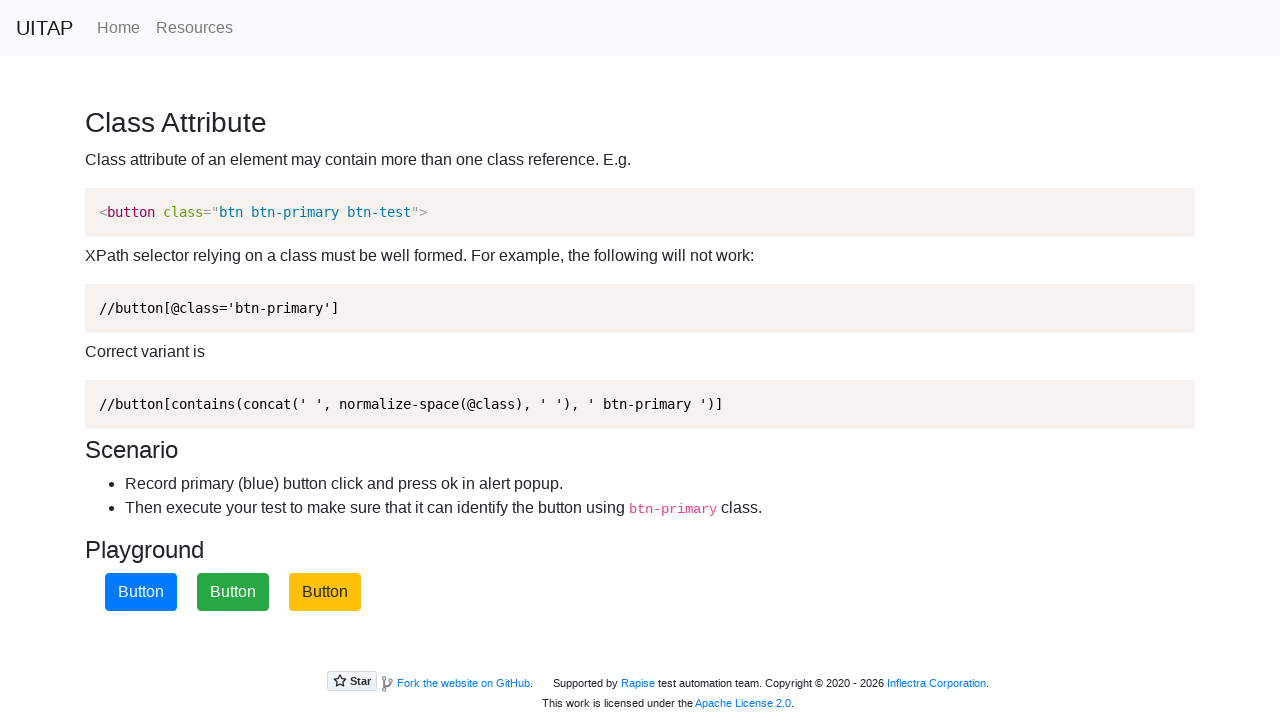

Clicked the primary button with dynamic class attributes at (141, 592) on button.btn-primary
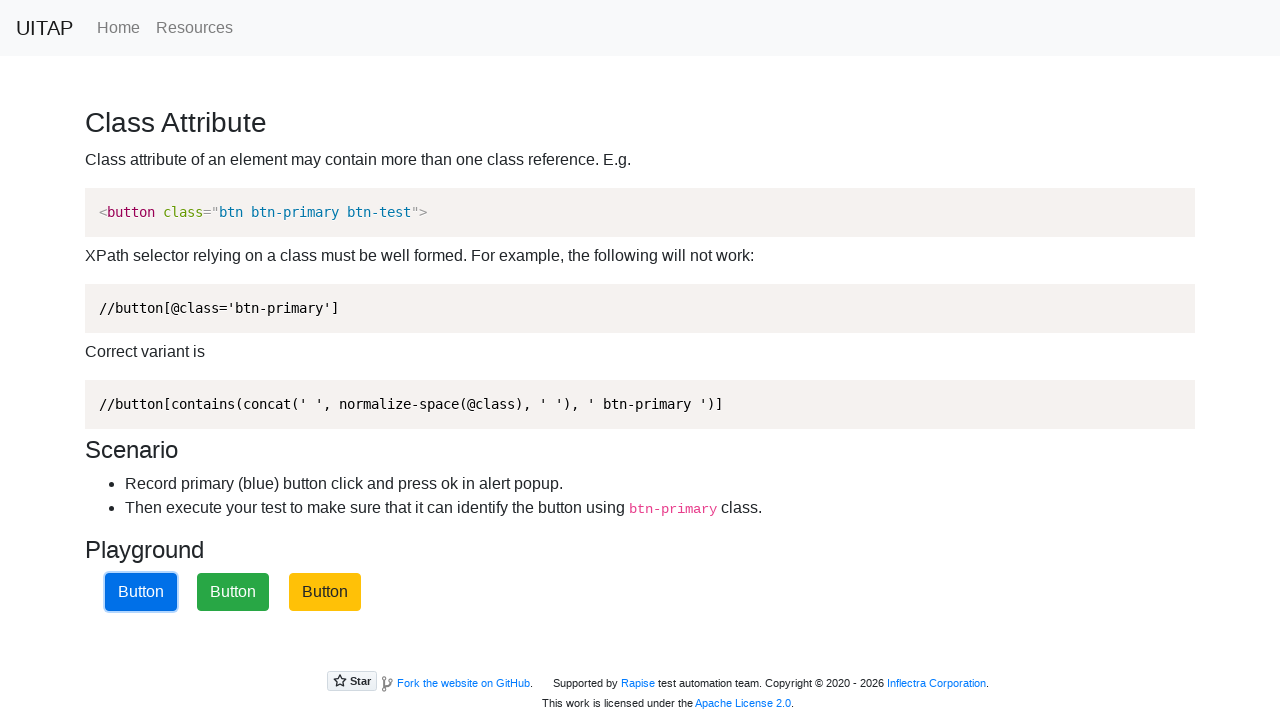

Set up alert handler to accept dialog
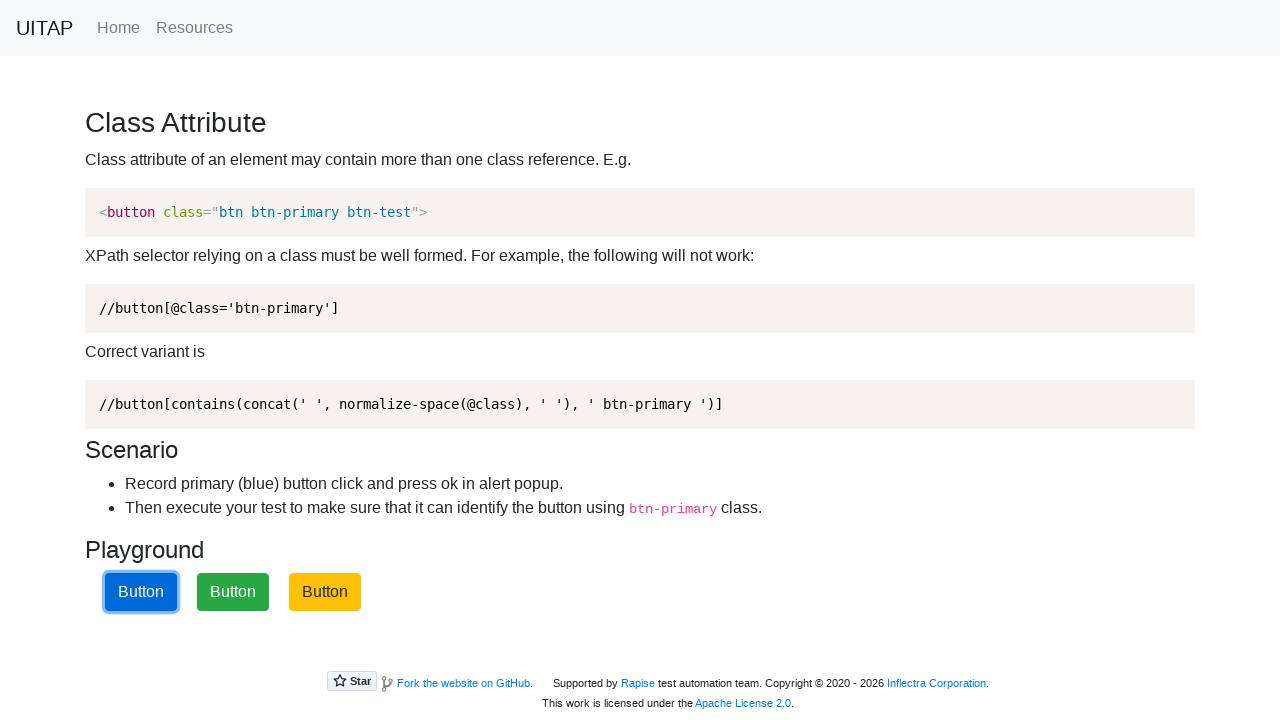

Refreshed the page for next iteration
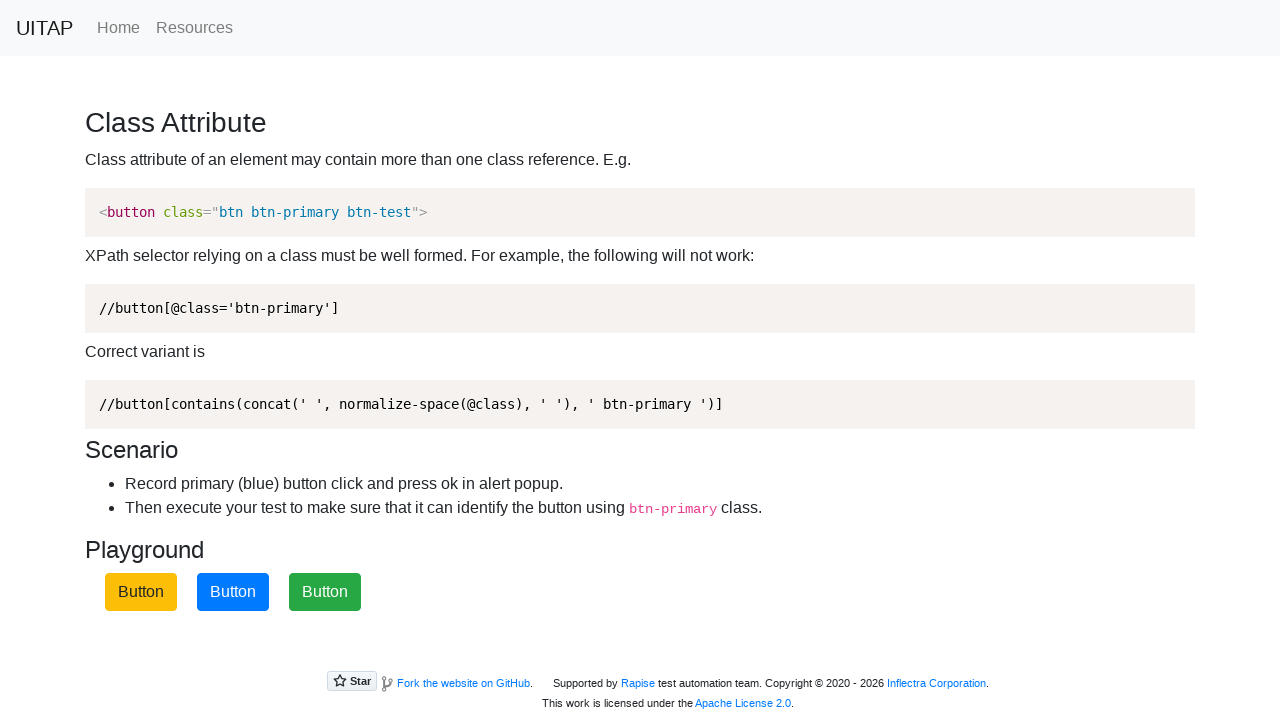

Clicked the primary button with dynamic class attributes at (233, 592) on button.btn-primary
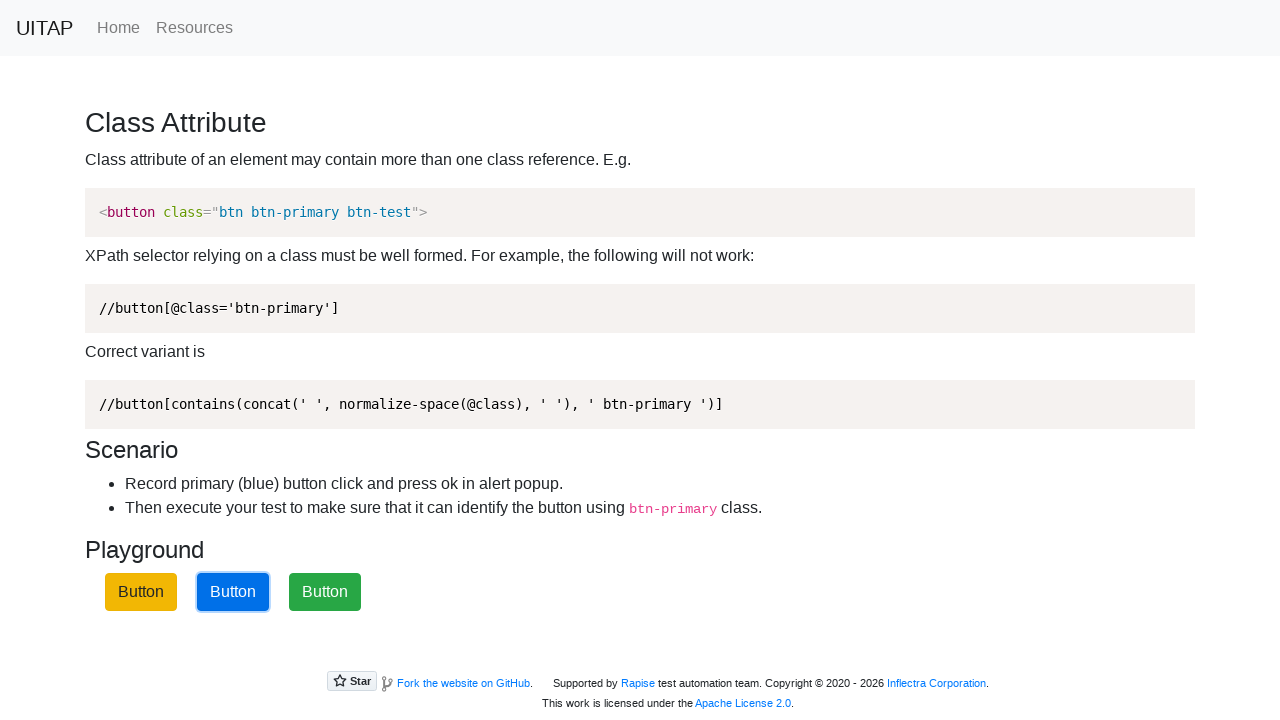

Set up alert handler to accept dialog
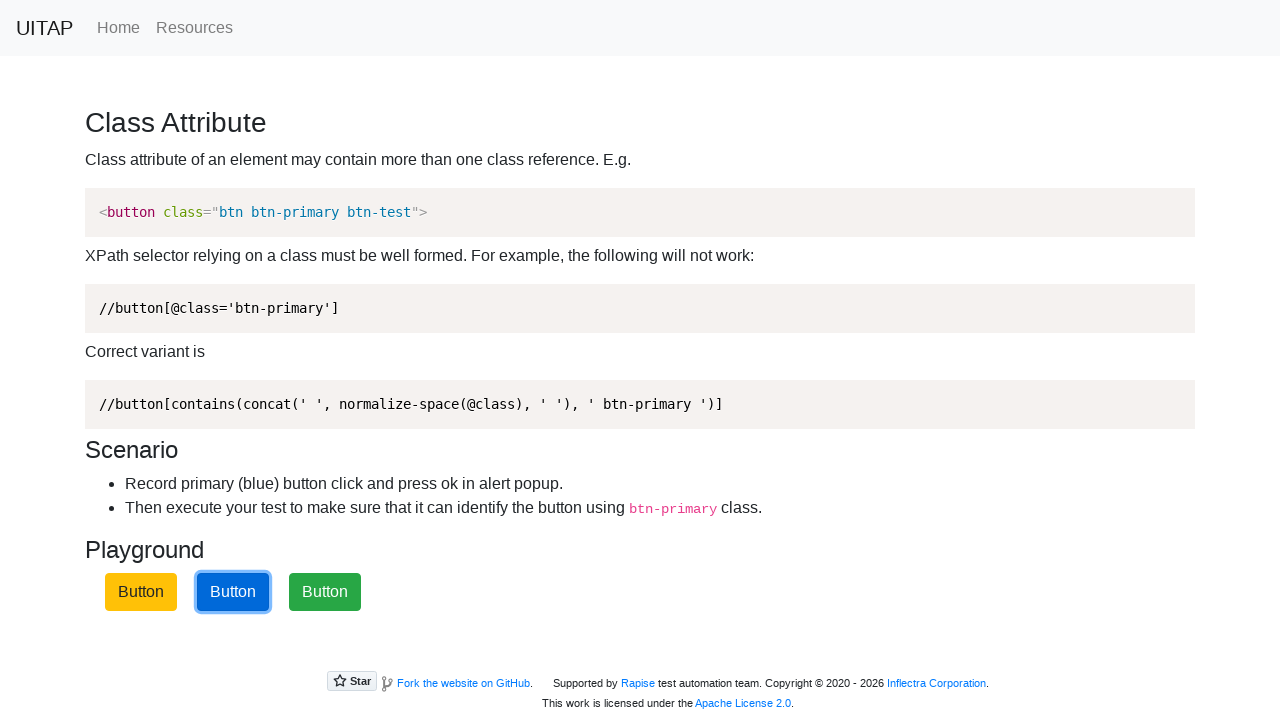

Refreshed the page for next iteration
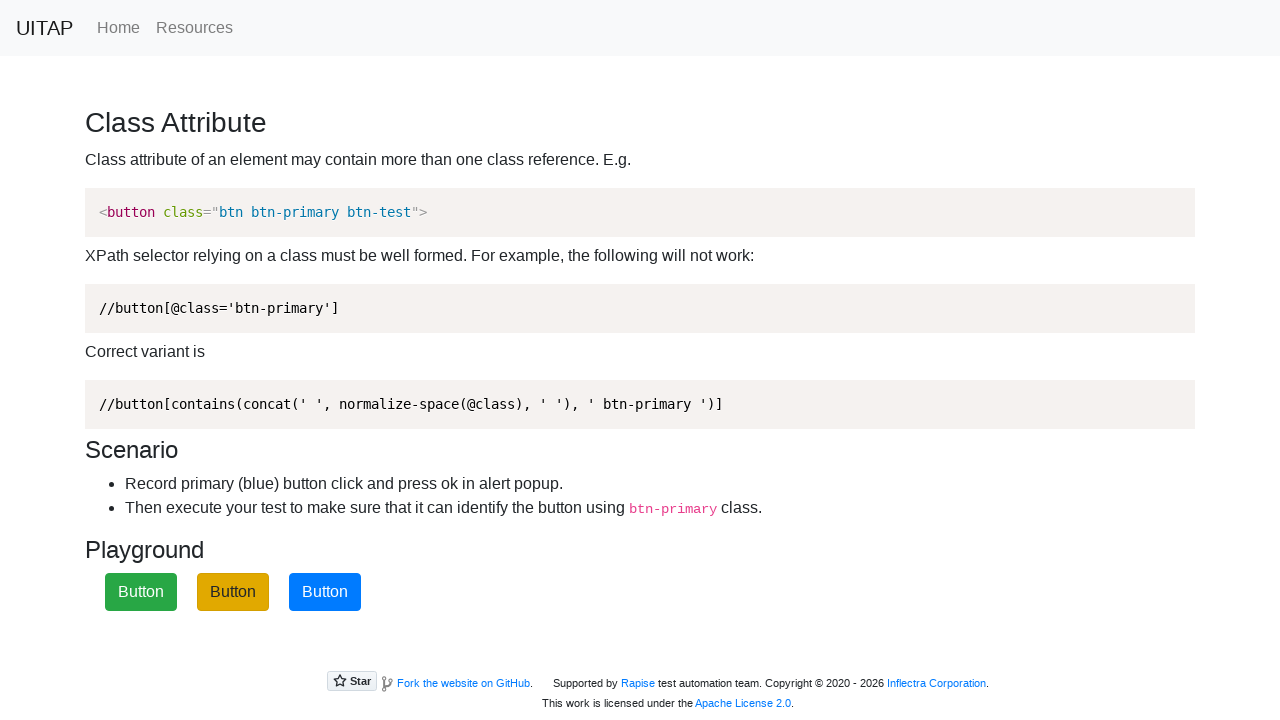

Clicked the primary button with dynamic class attributes at (325, 592) on button.btn-primary
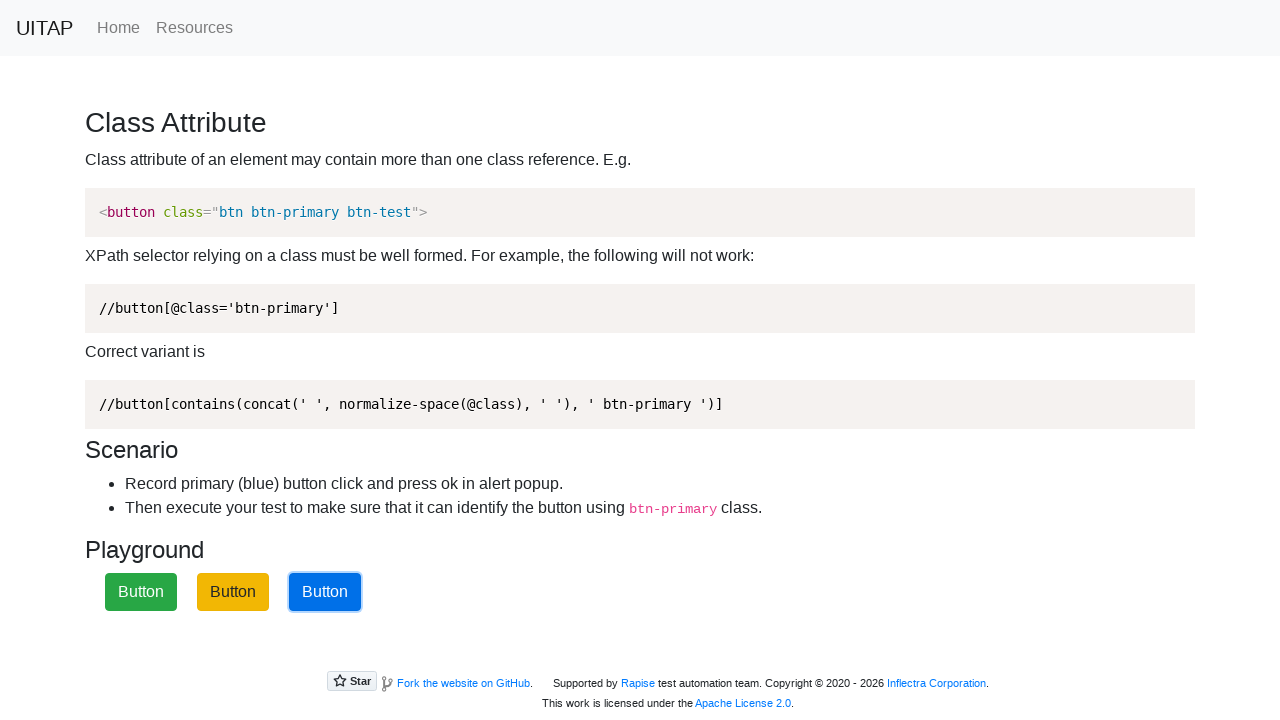

Set up alert handler to accept dialog
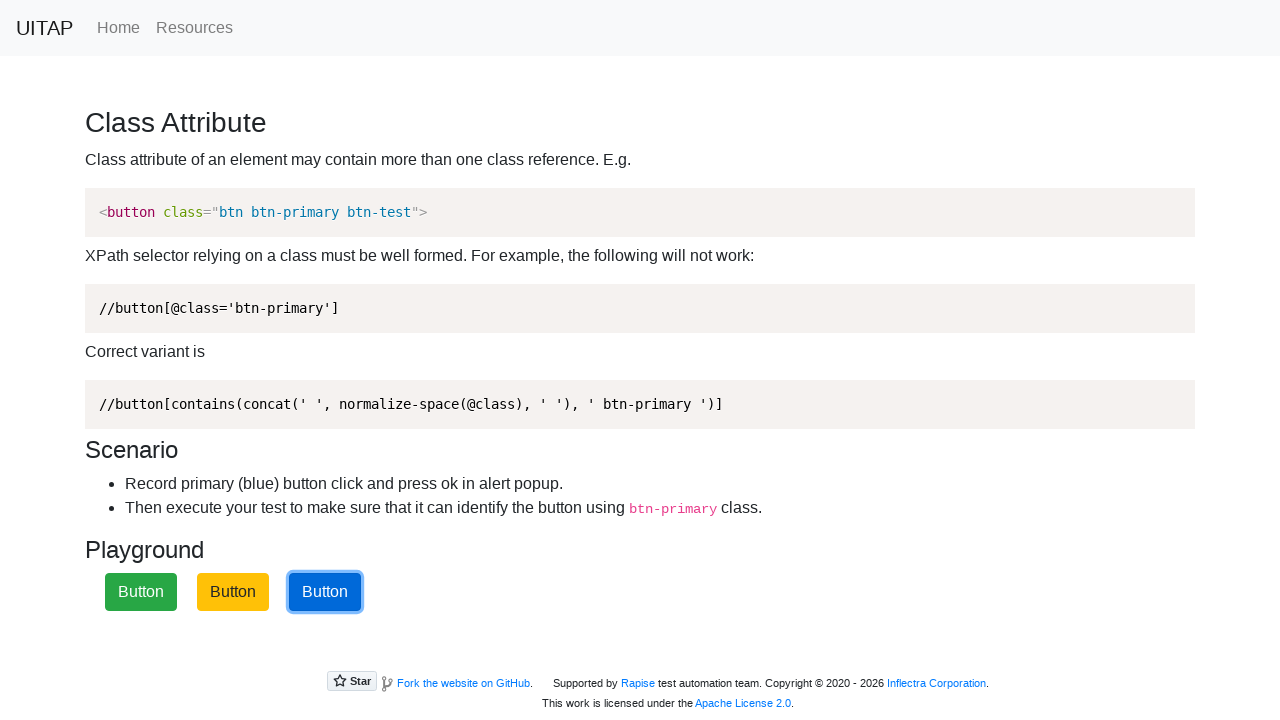

Refreshed the page for next iteration
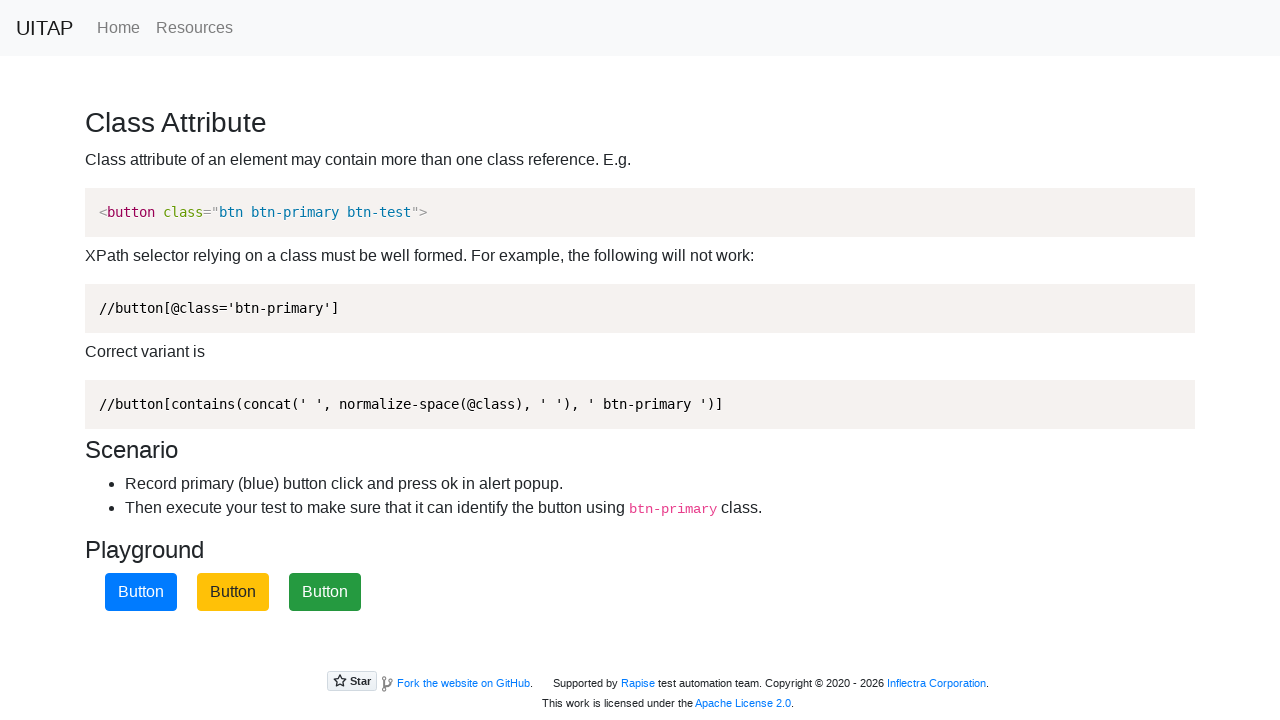

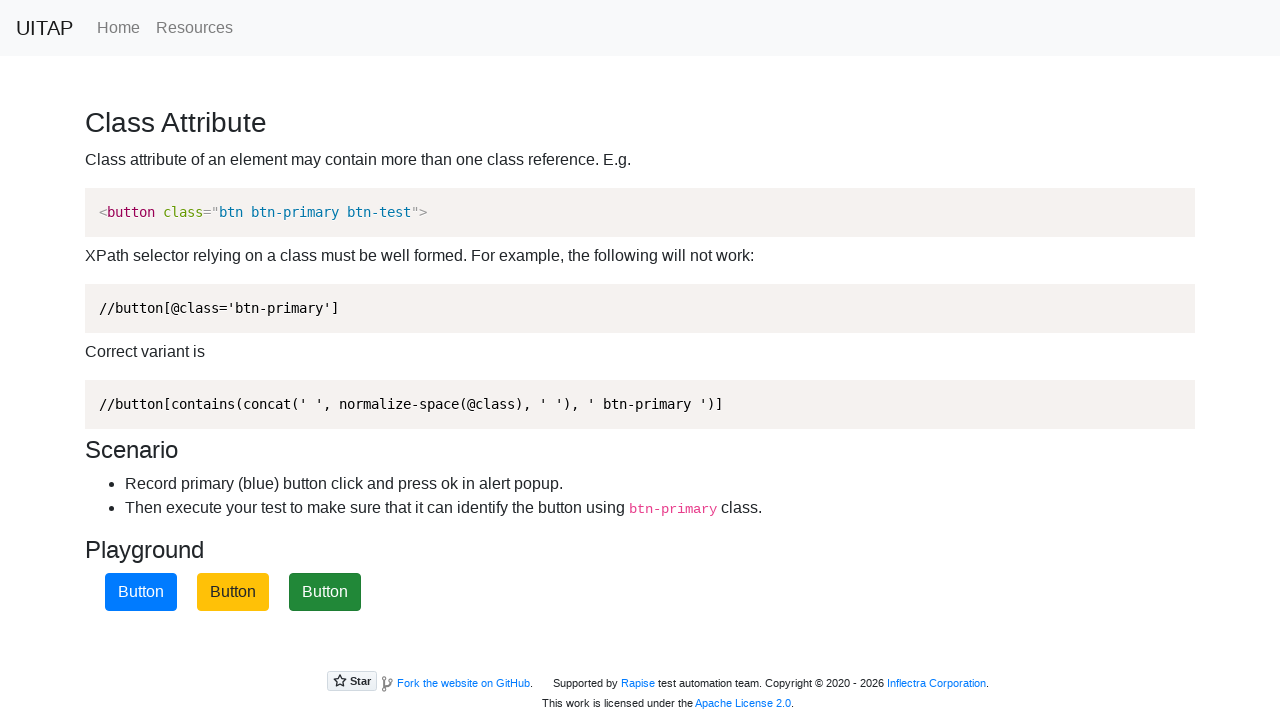